Tests dragging a draggable element by a specific offset within an iframe

Starting URL: https://jqueryui.com/draggable/

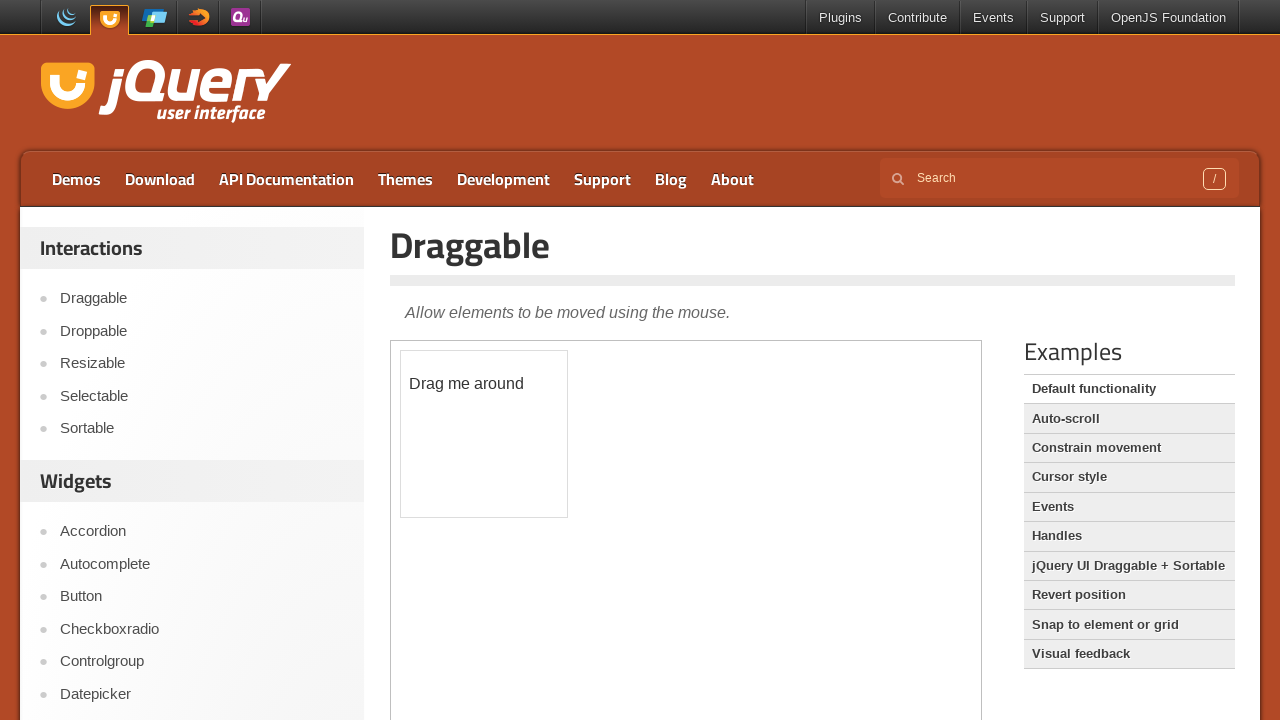

Located the first iframe containing the draggable element
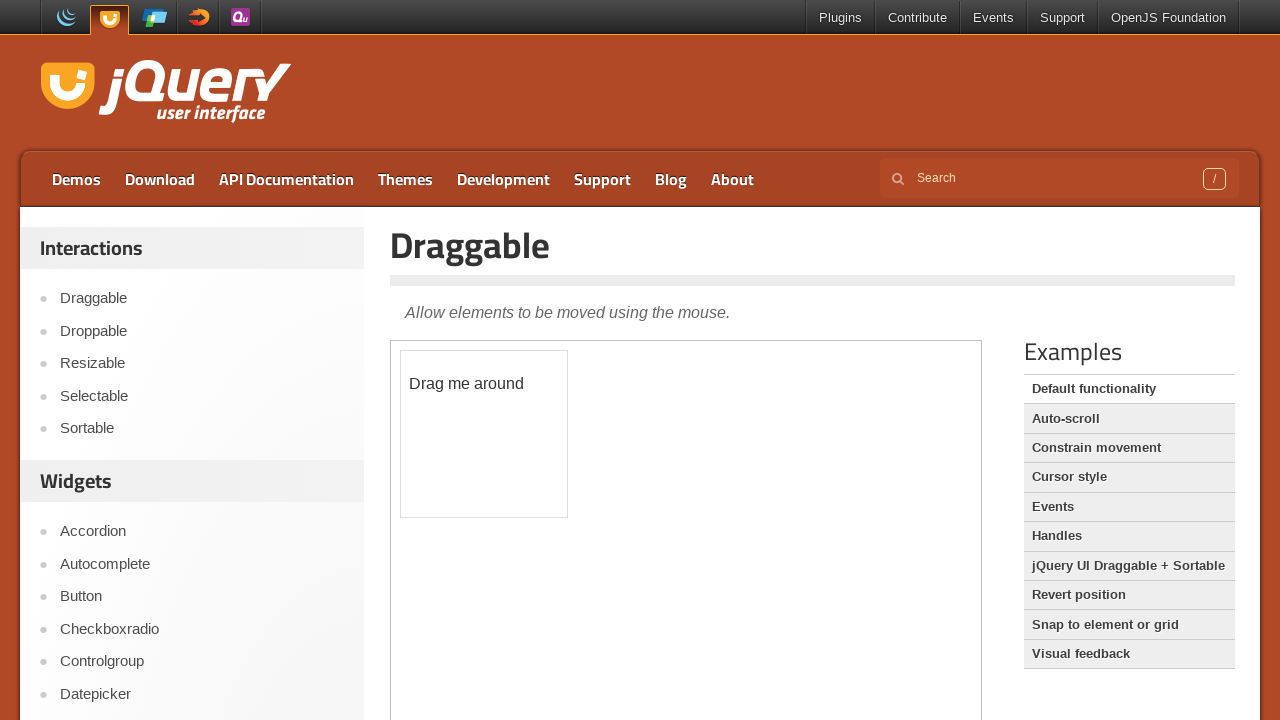

Located the draggable element with id 'draggable' within the iframe
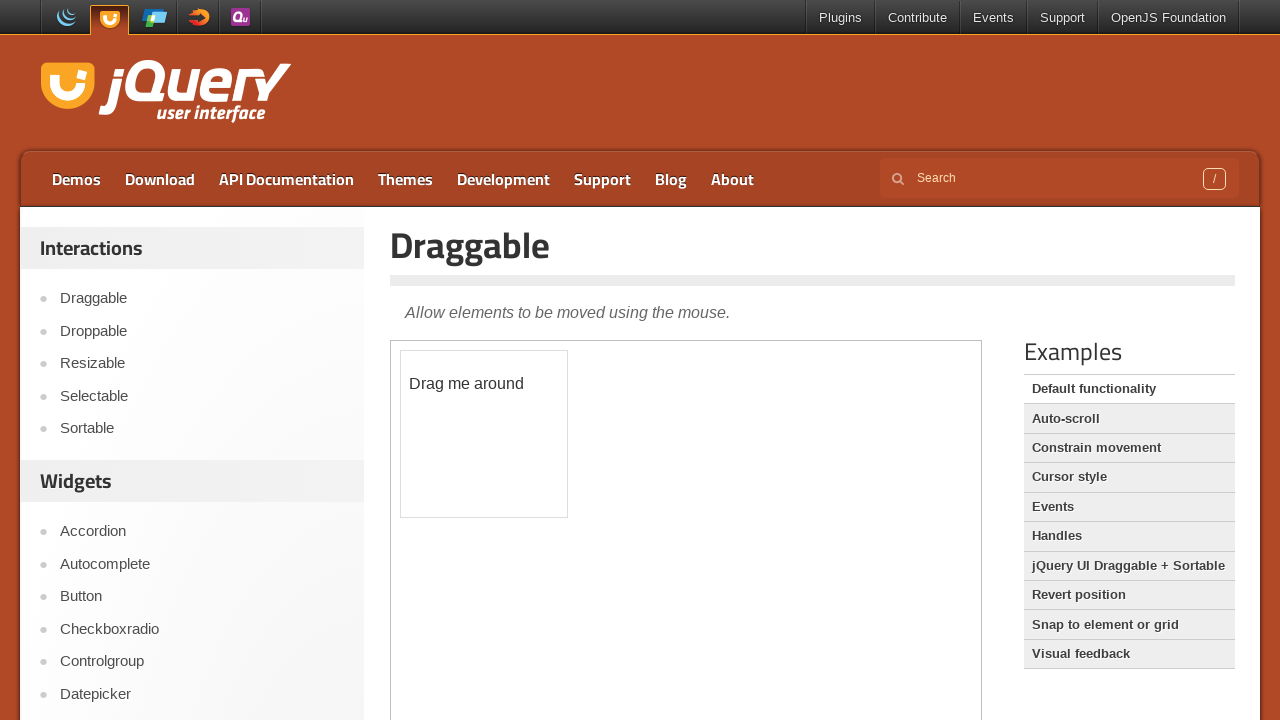

Dragged the draggable element by 50 pixels in both x and y directions at (451, 401)
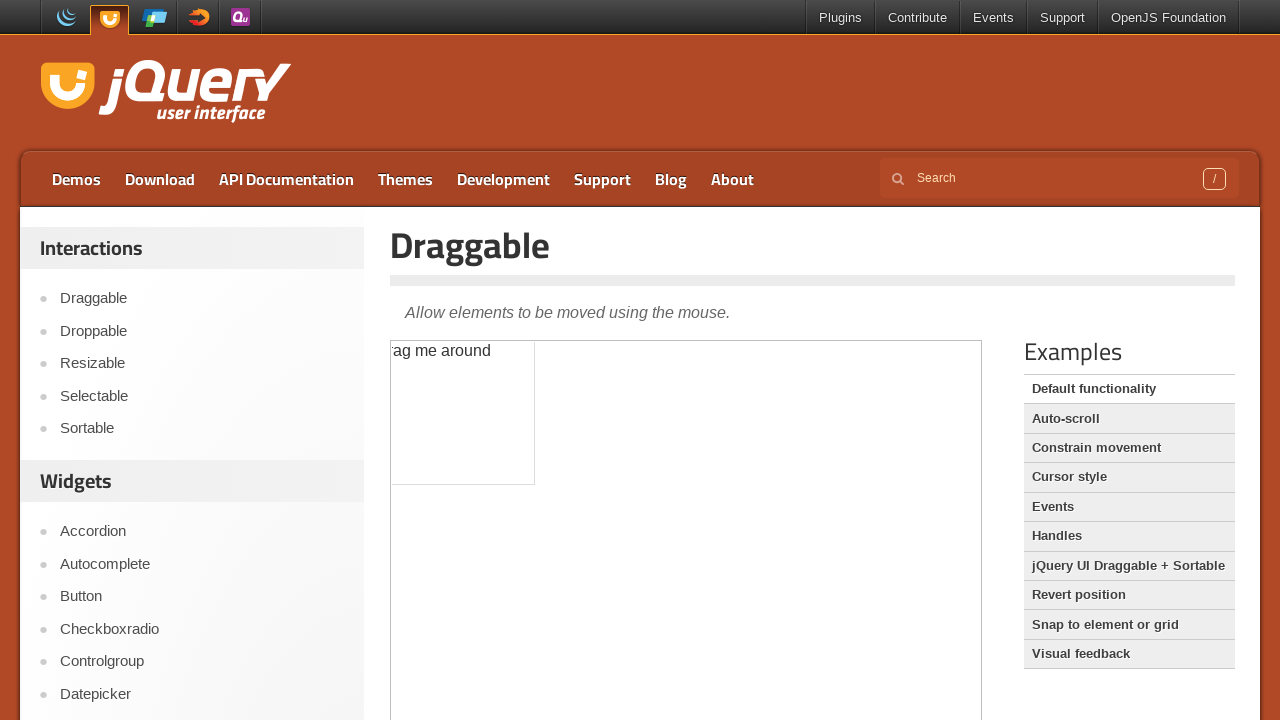

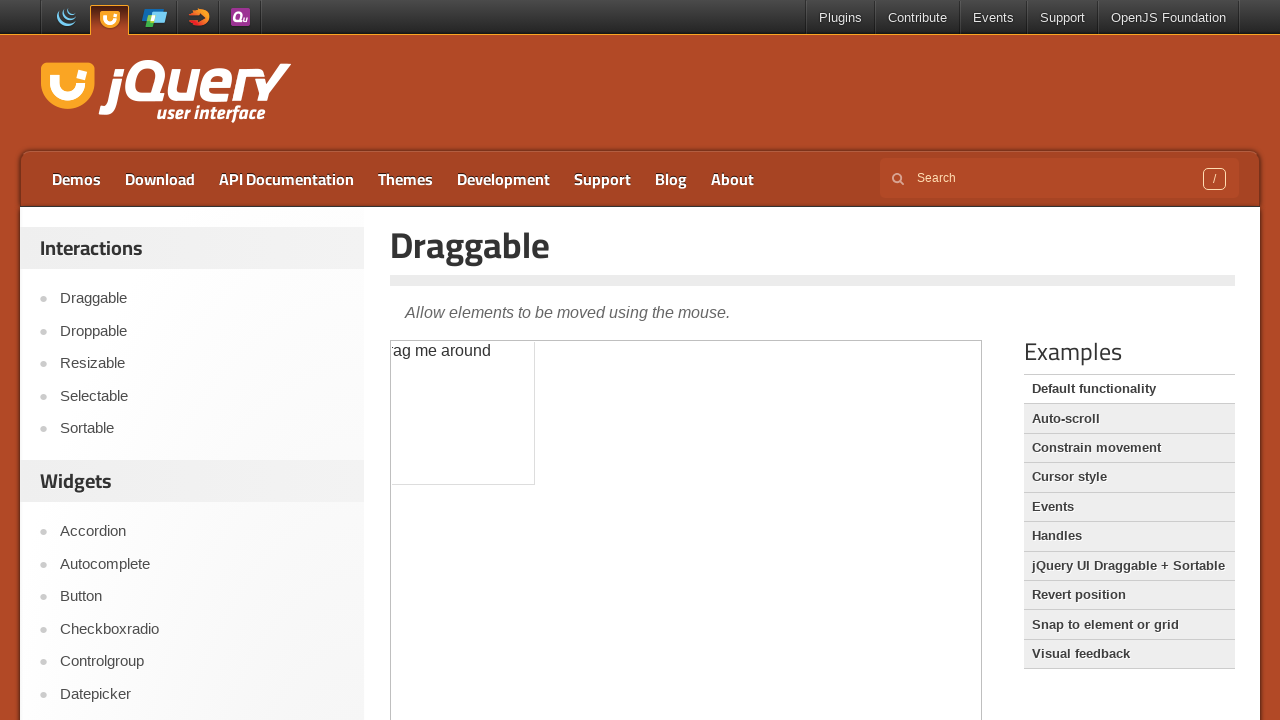